Tests a text box form by filling in user name, email, current address, and permanent address fields, then submitting the form

Starting URL: https://demoqa.com/text-box

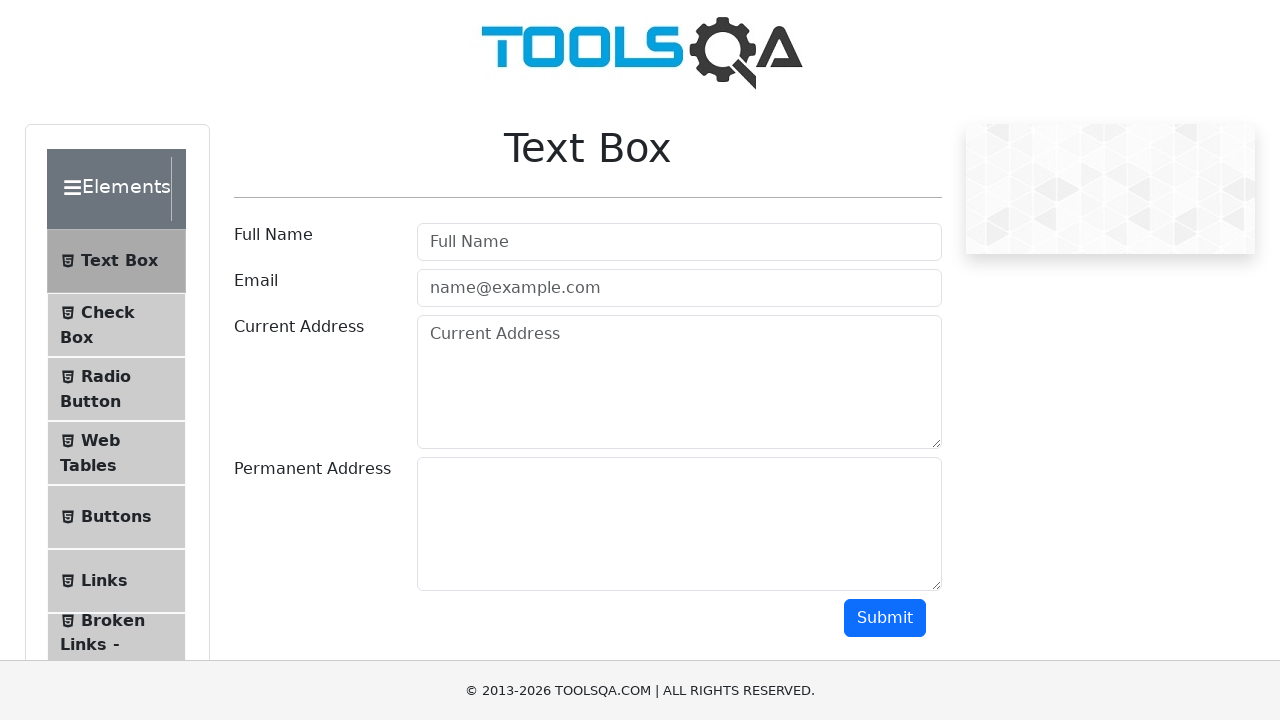

Filled user name field with 'Romina' on //input[contains(@id,'userName')]
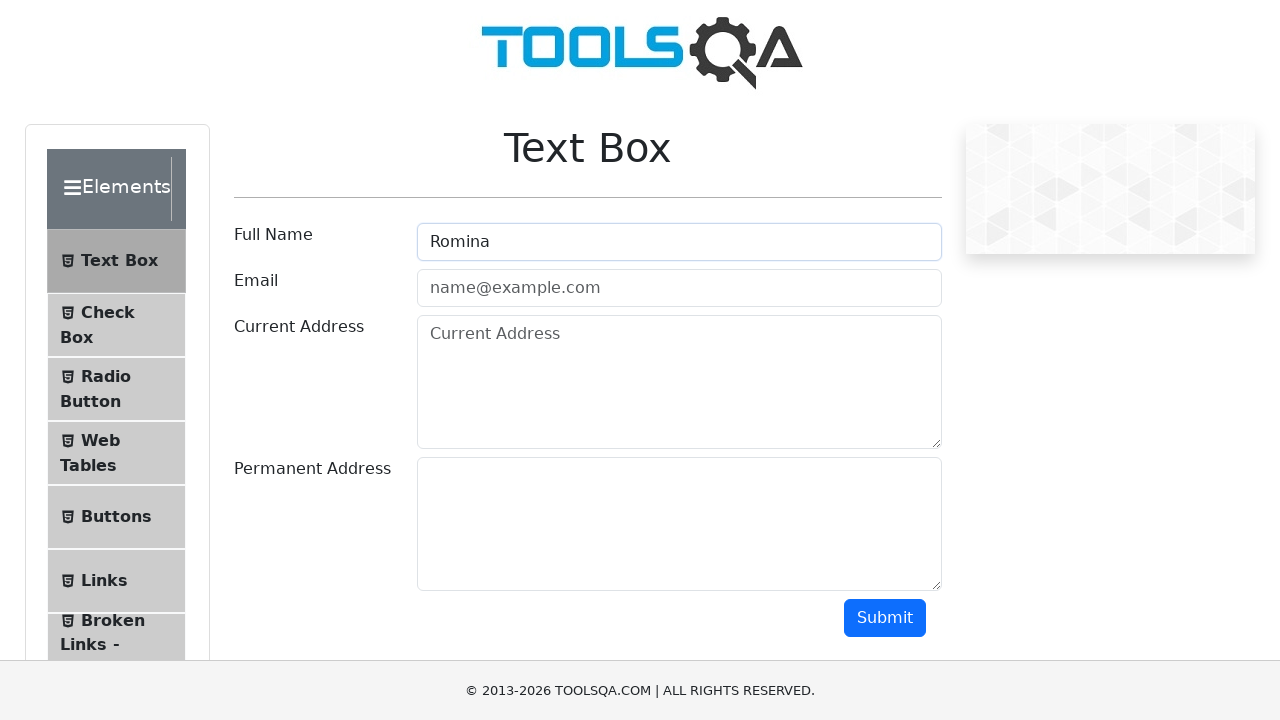

Filled email field with 'testuser547@example.com' on //input[contains(@id,'userEmail')]
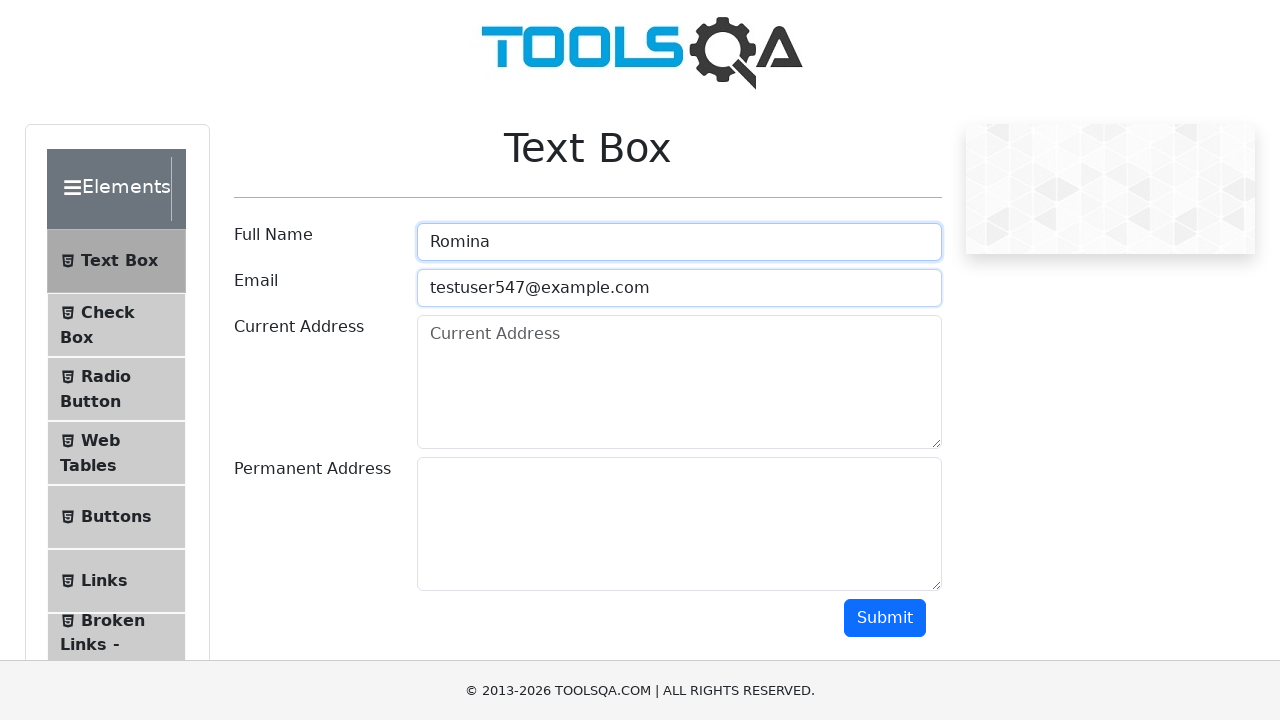

Filled current address field with '123 Test Street, Apt 4B' on //textarea[contains(@id,'currentAddress')]
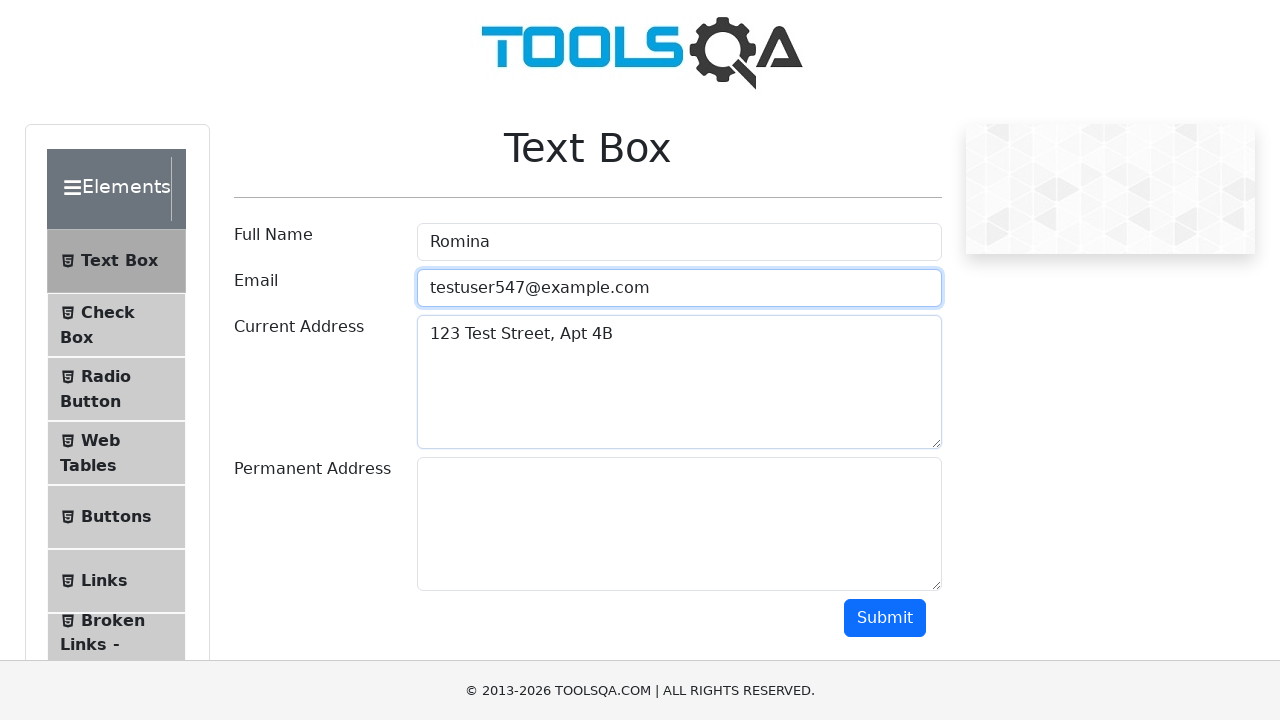

Filled permanent address field with '456 Main Avenue, Suite 200' on //textarea[contains(@id,'permanentAddress')]
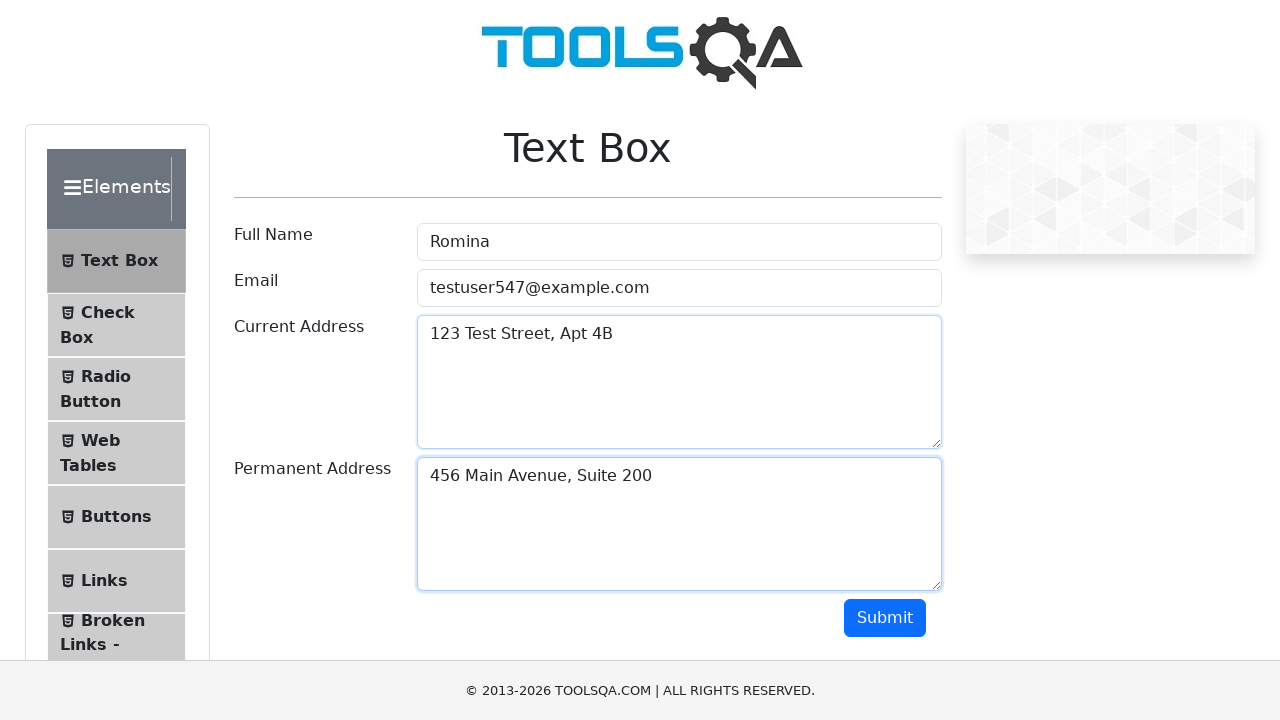

Scrolled down to reveal submit button
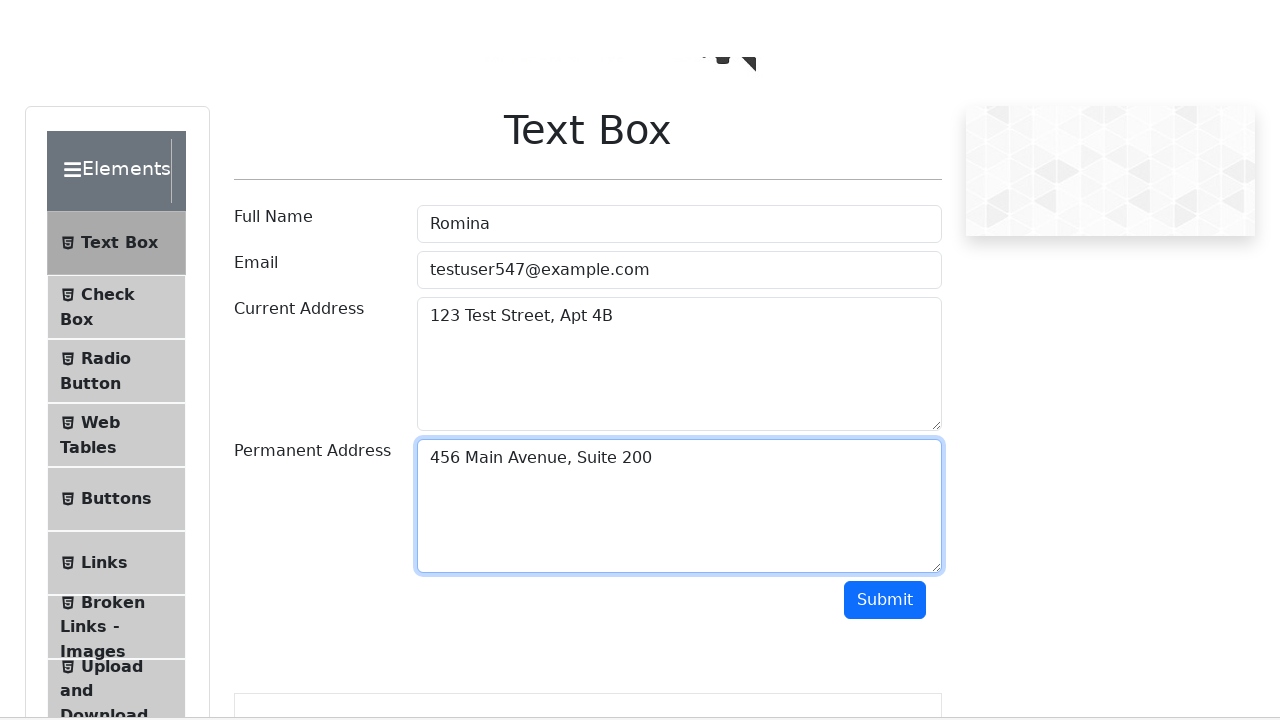

Clicked submit button to submit the form at (885, 118) on xpath=//button[contains(@id,'submit')]
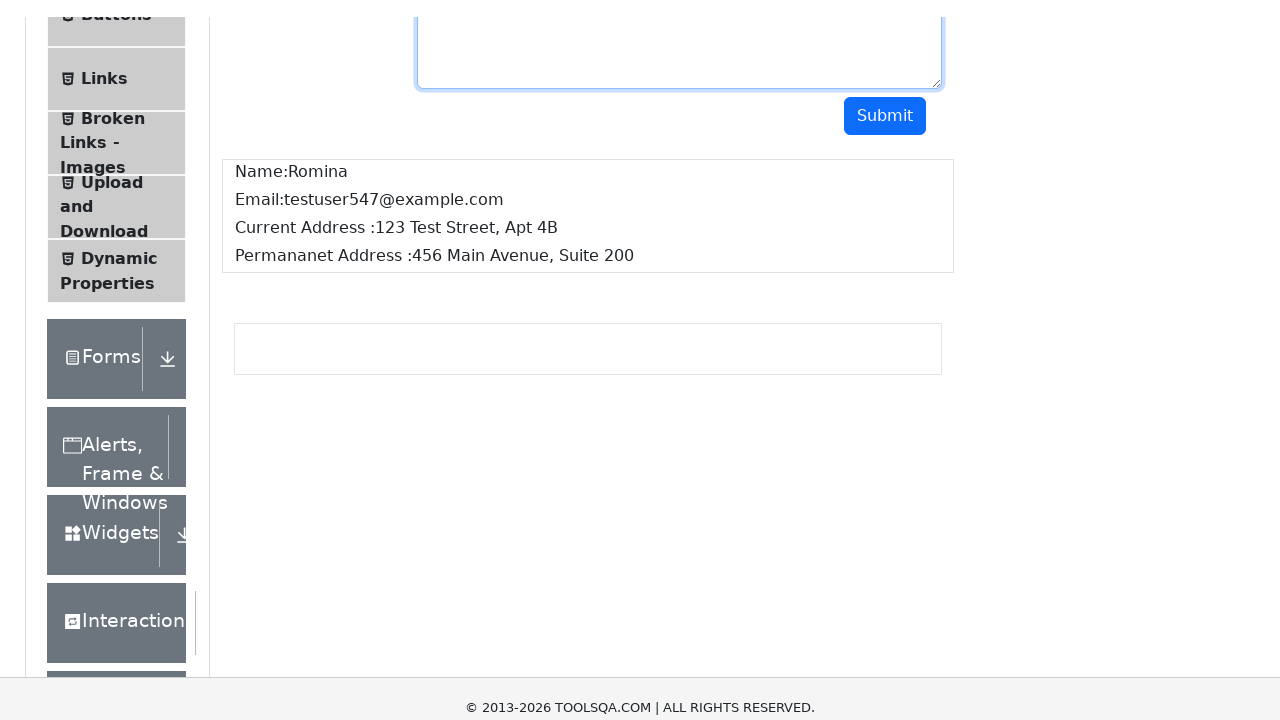

Waited 1000ms for form submission to complete
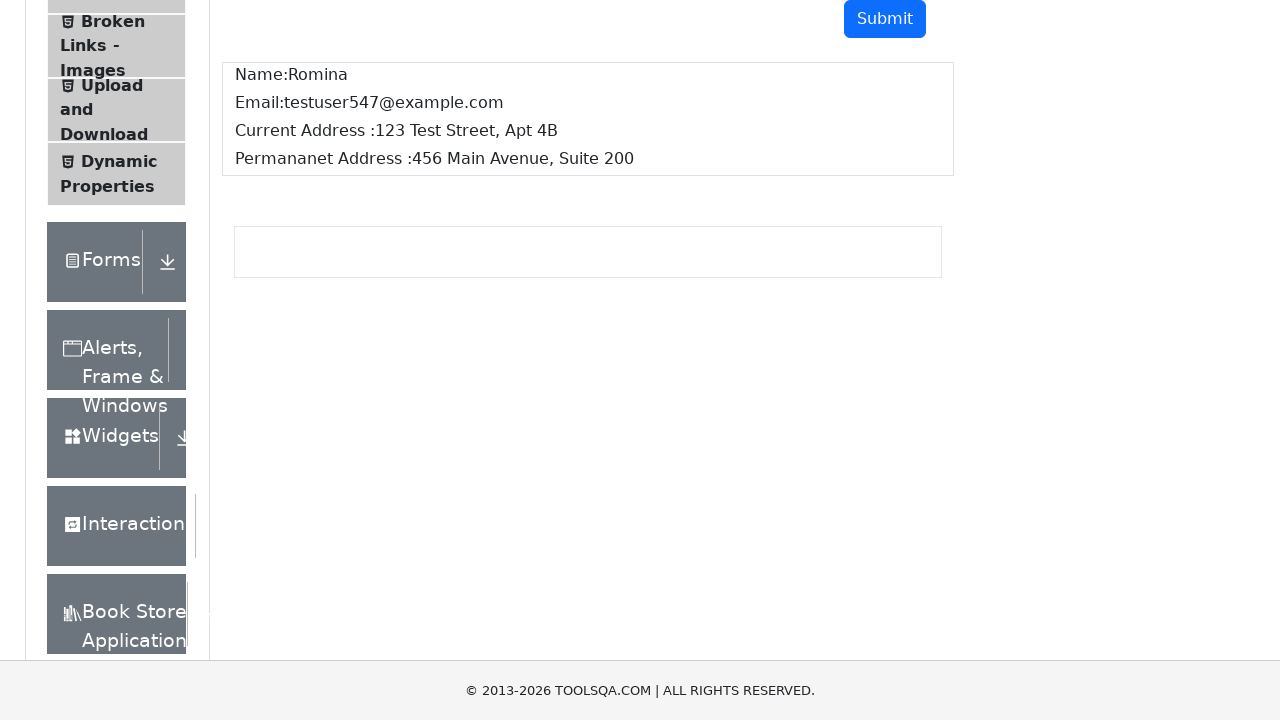

Navigated back to previous page
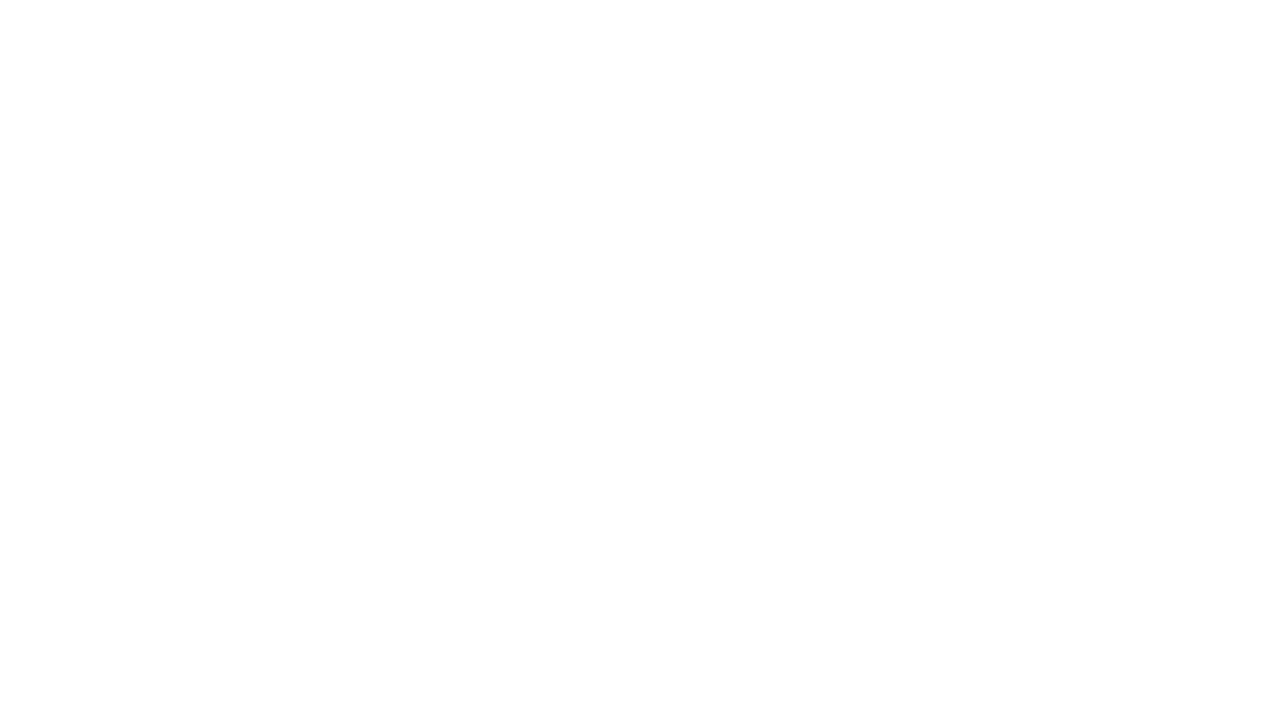

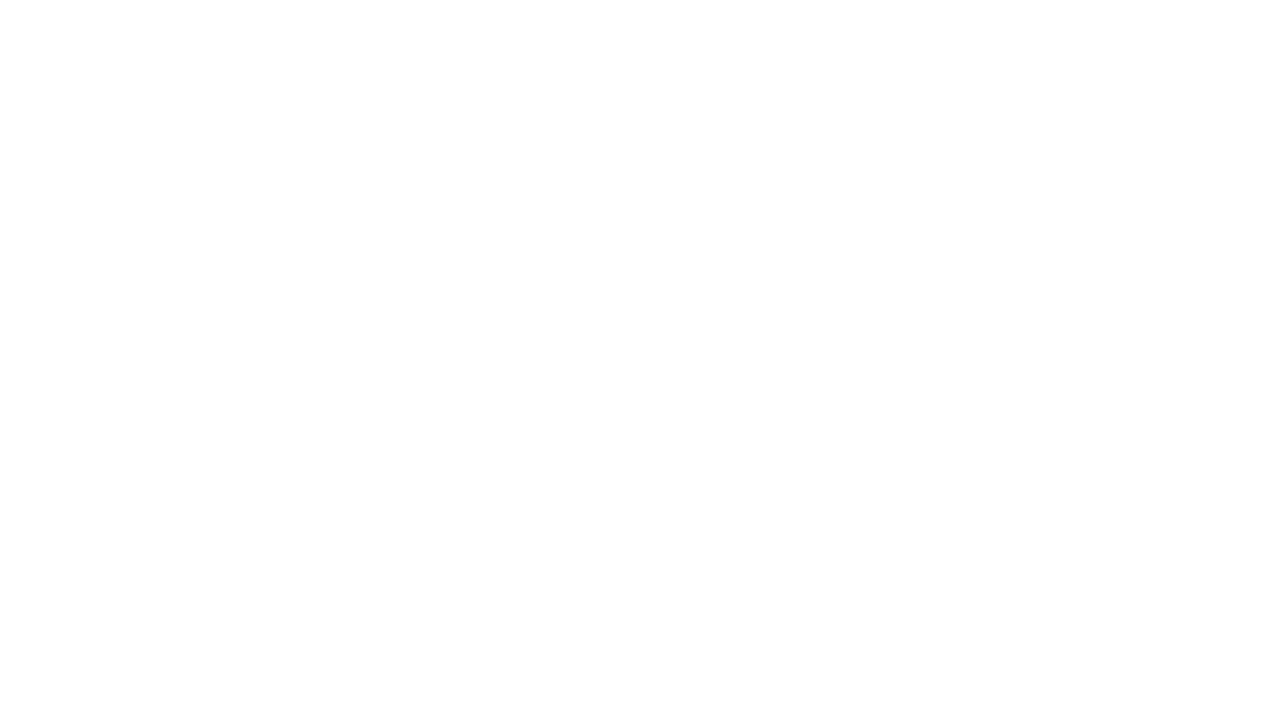